Tests drag and drop functionality within an iframe on the jQuery UI droppable demo page

Starting URL: https://jqueryui.com/droppable

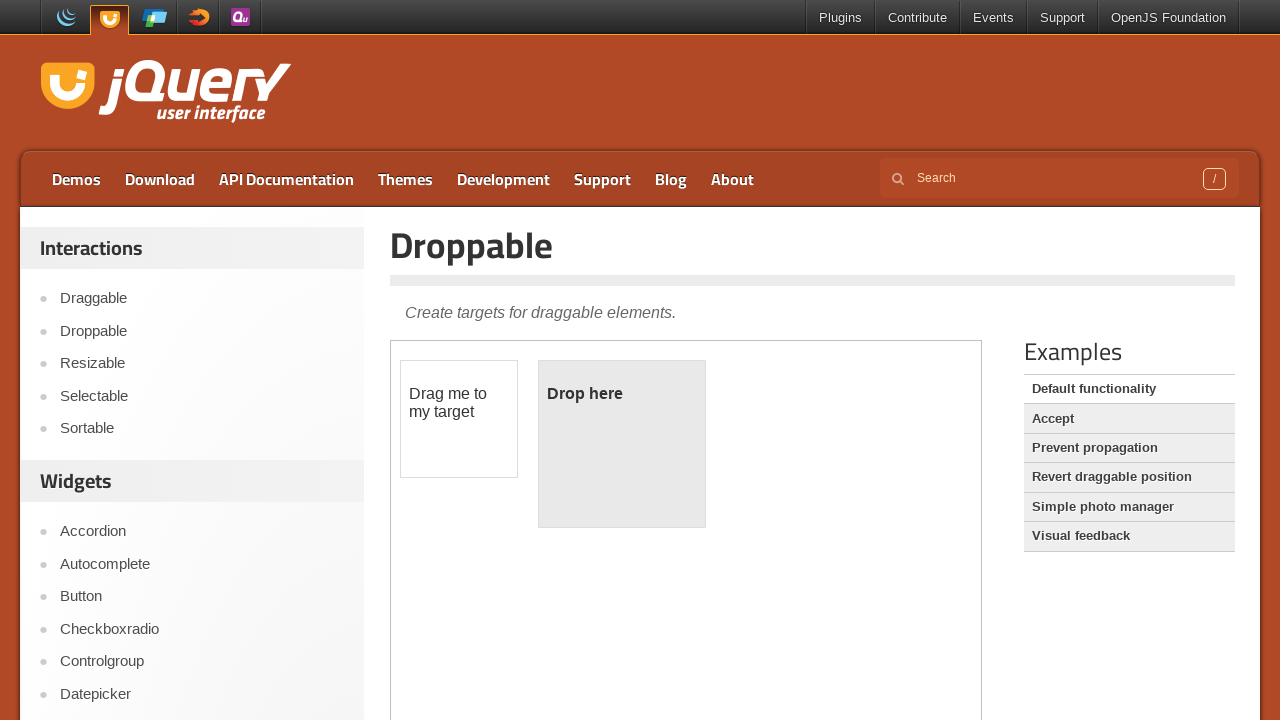

Counted iframes on the jQuery UI droppable demo page
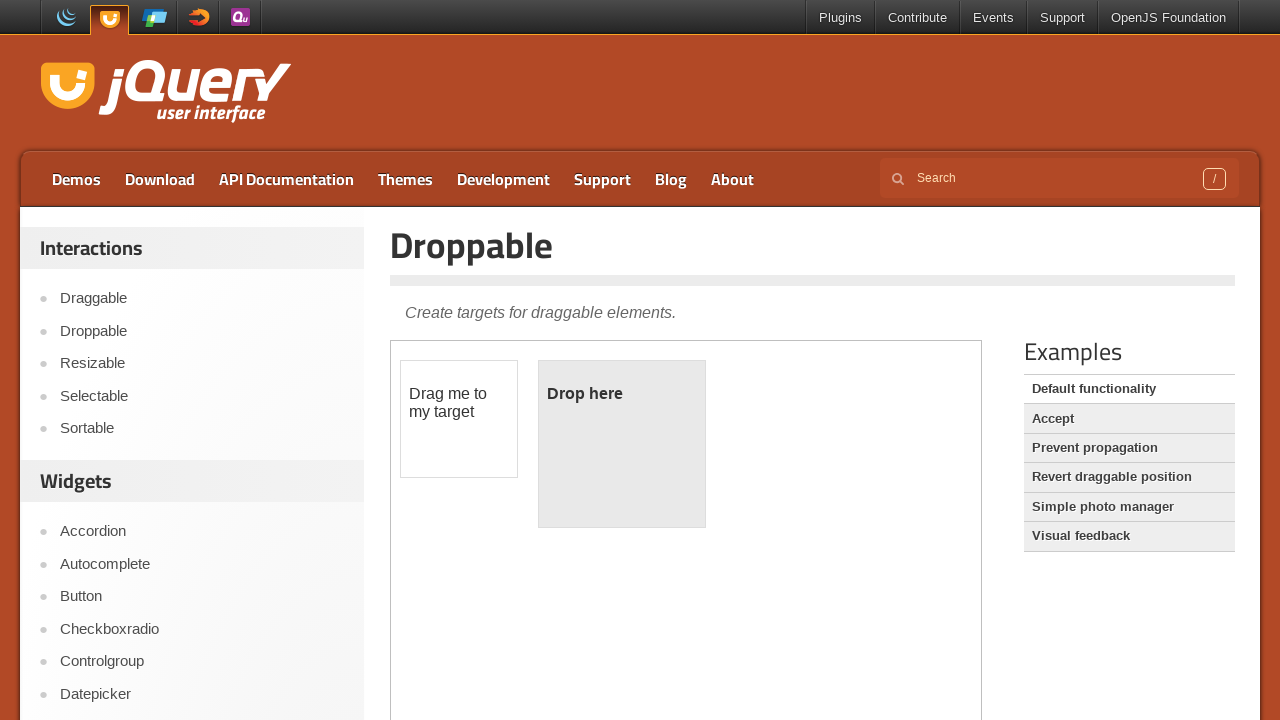

Located the demo iframe
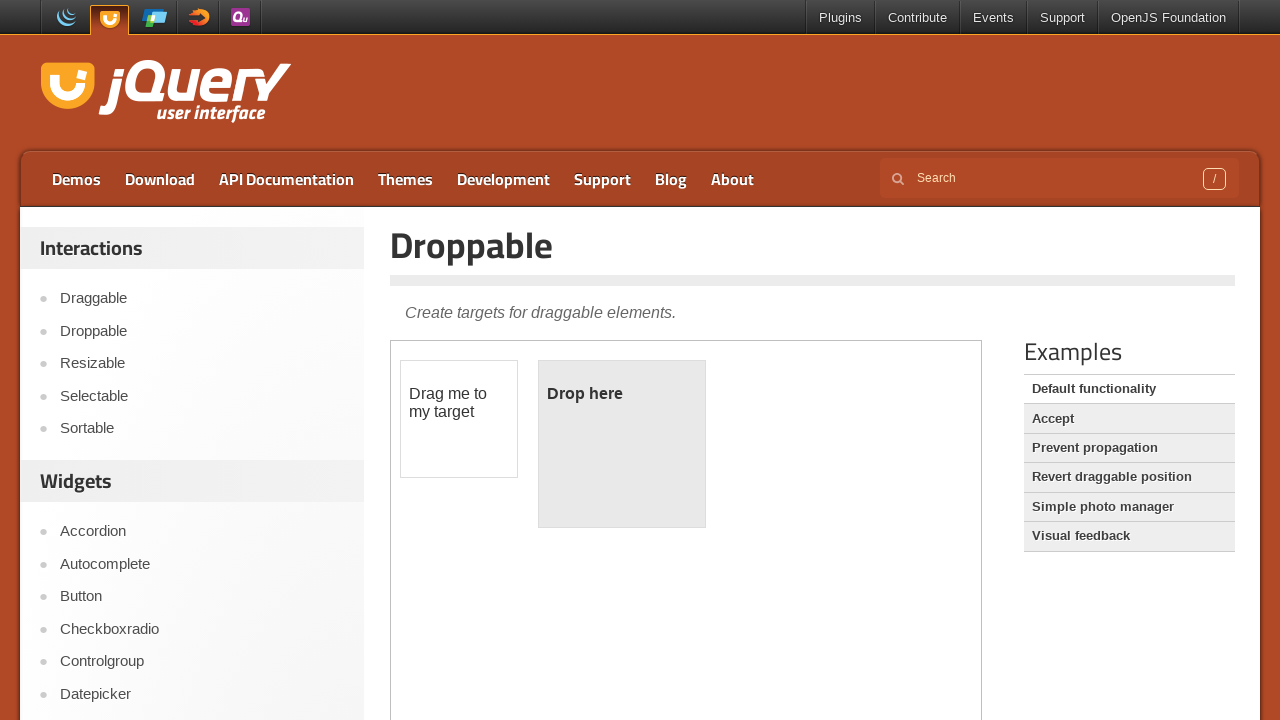

Located the draggable element within the frame
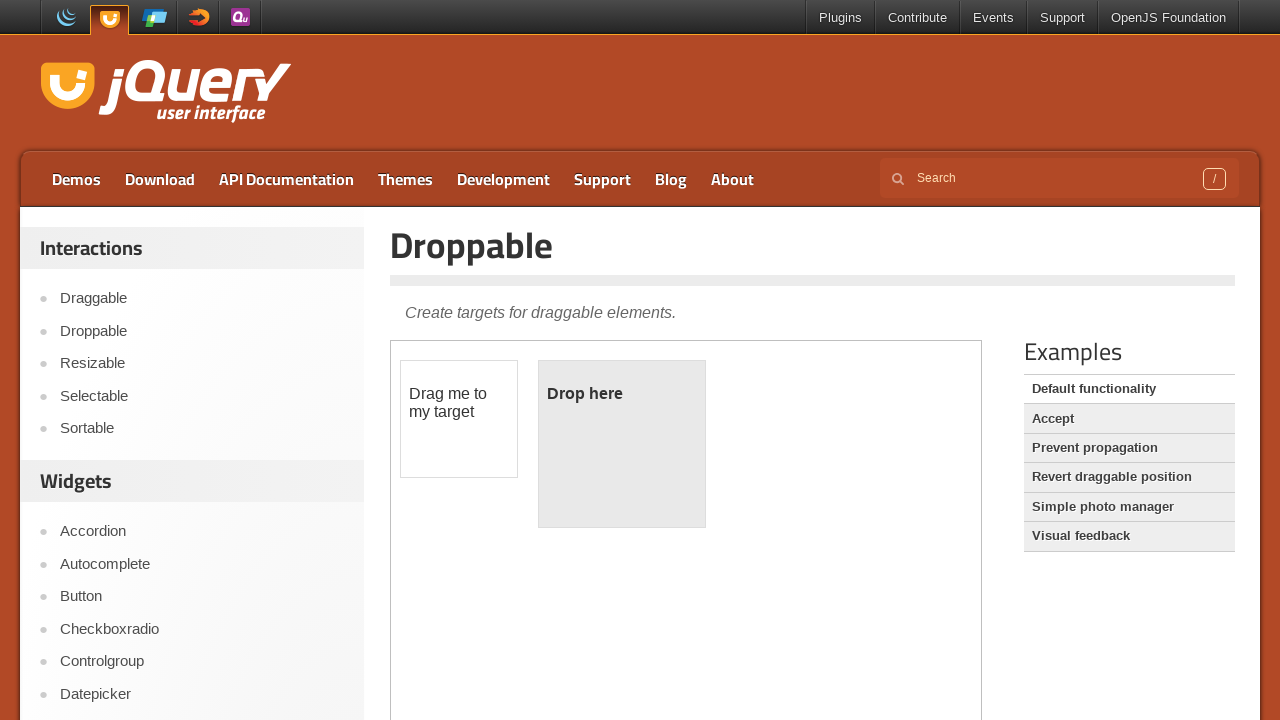

Located the droppable element within the frame
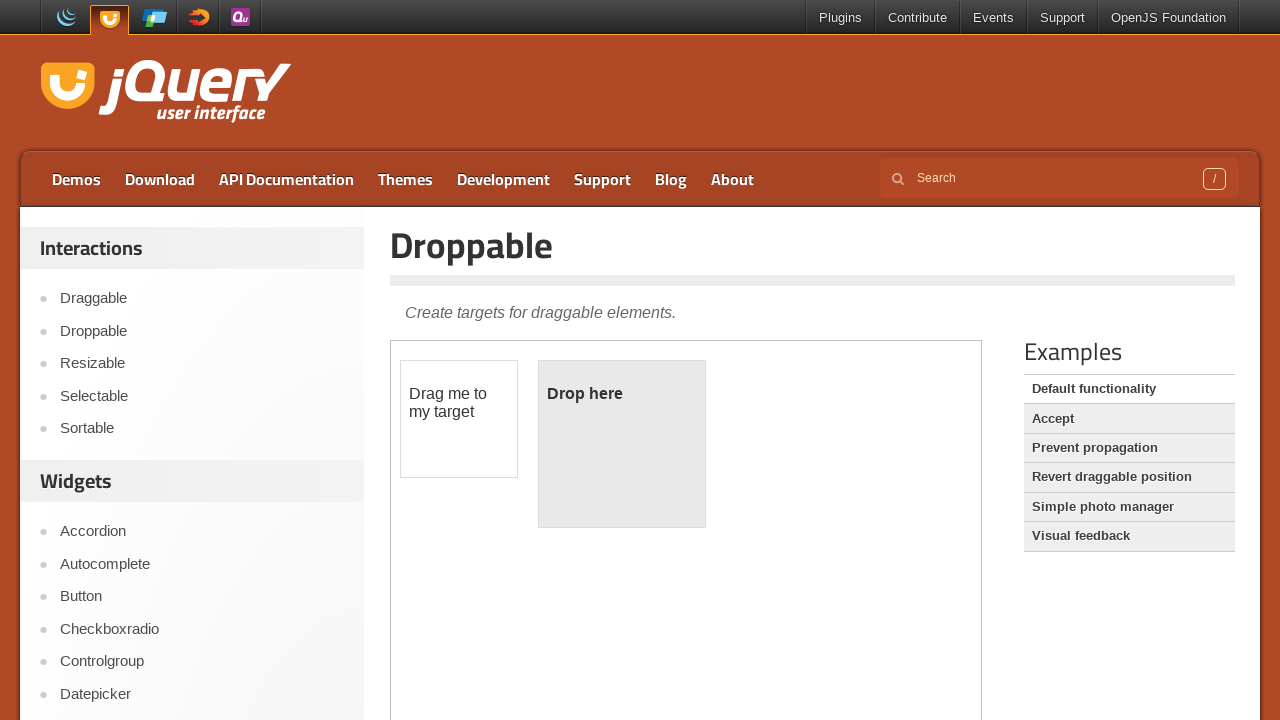

Dragged the draggable element onto the droppable element at (622, 444)
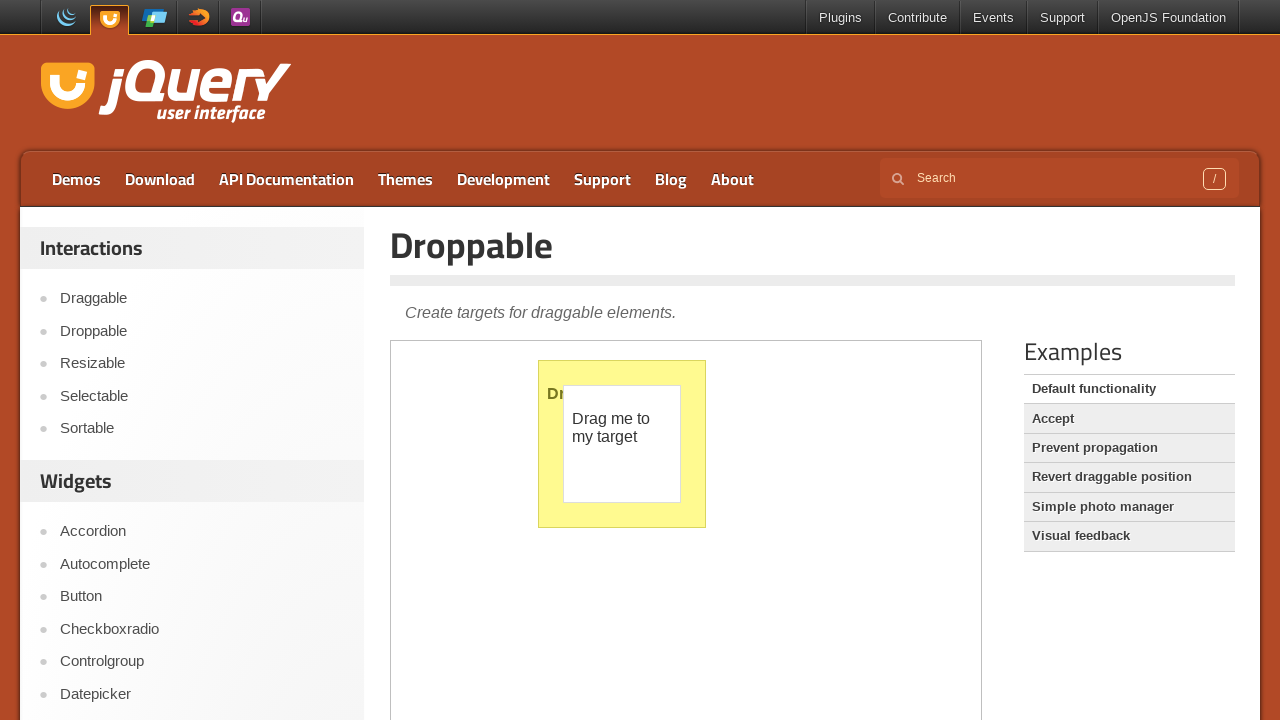

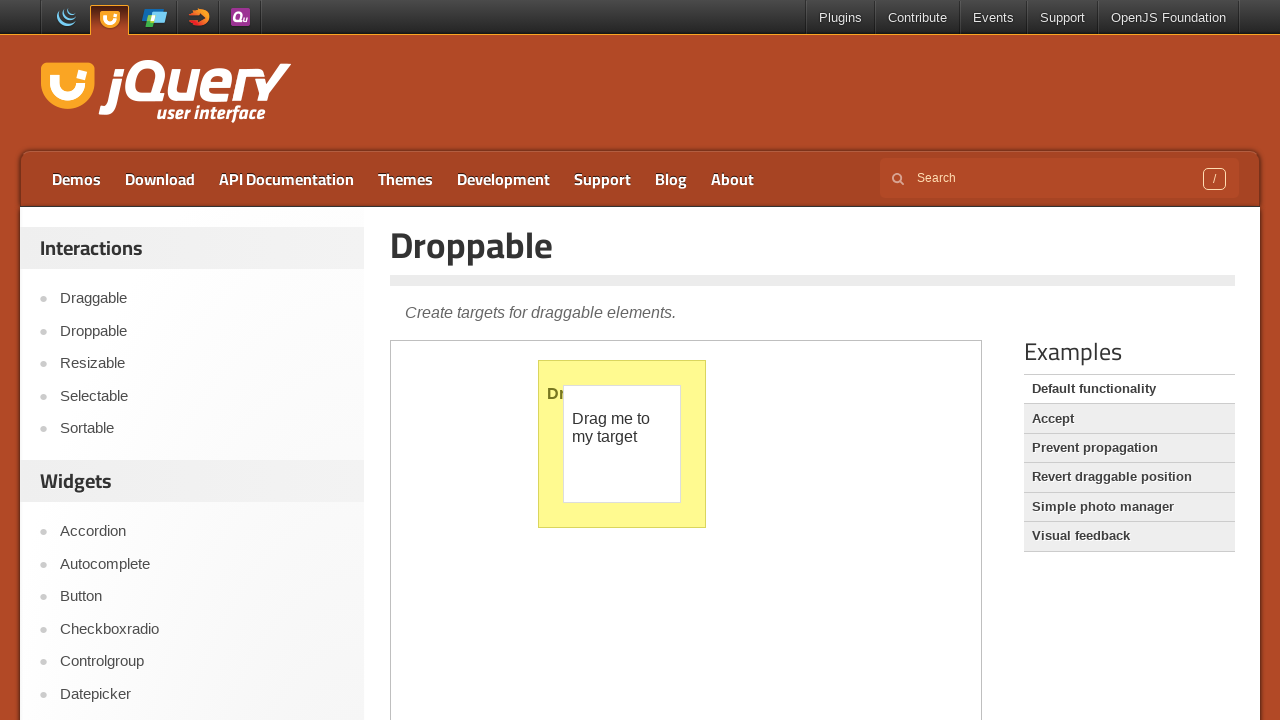